Navigates to Wisequarter.com and retrieves the page title

Starting URL: https://www.wisequarter.com

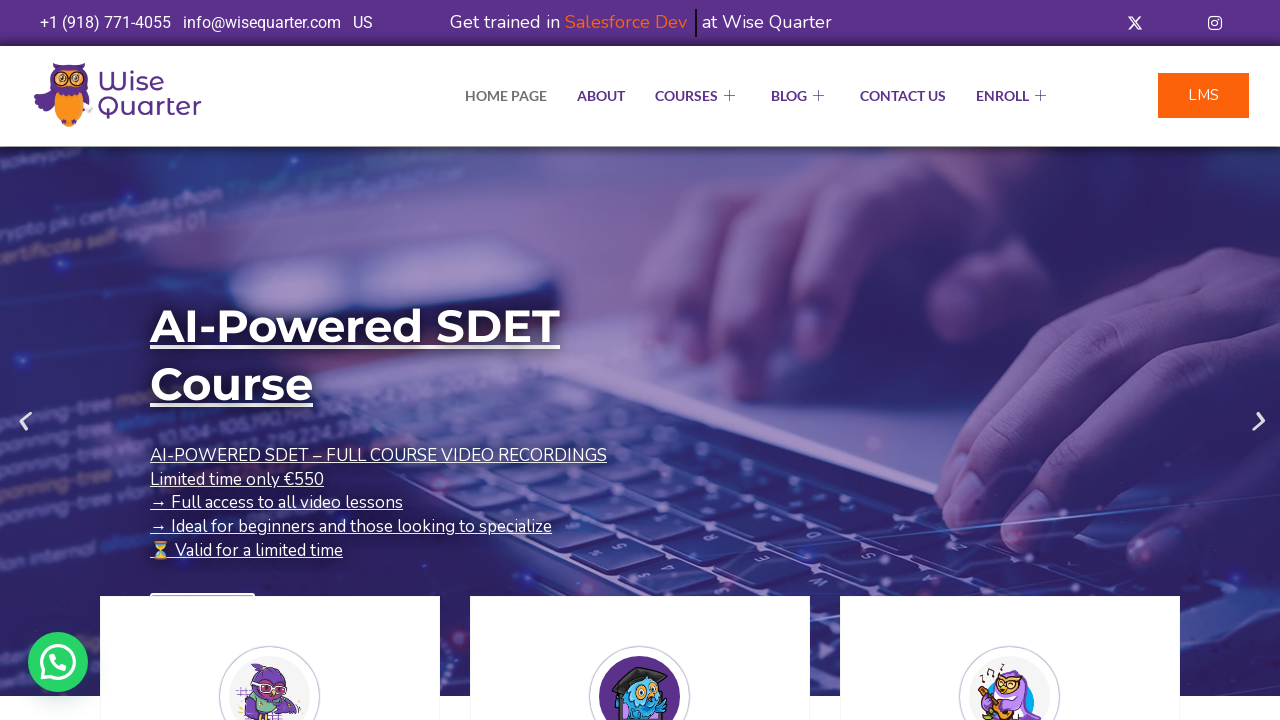

Waited for page to reach domcontentloaded state on Wisequarter.com
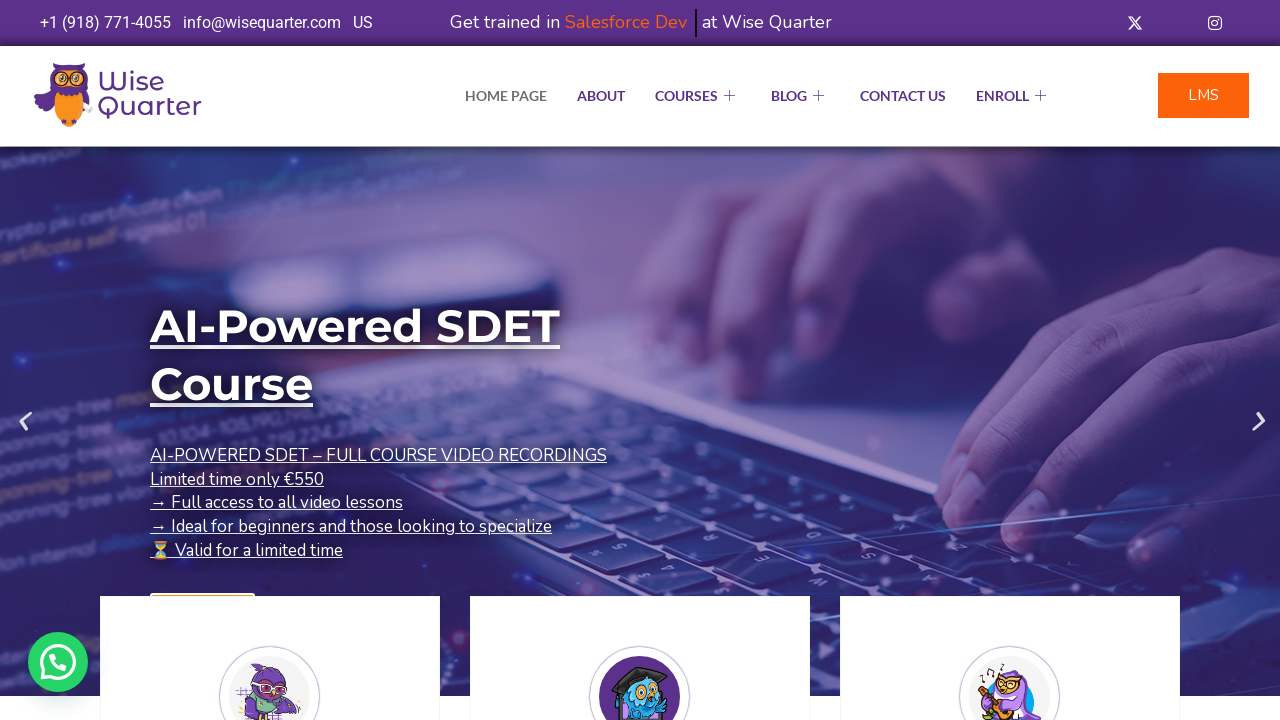

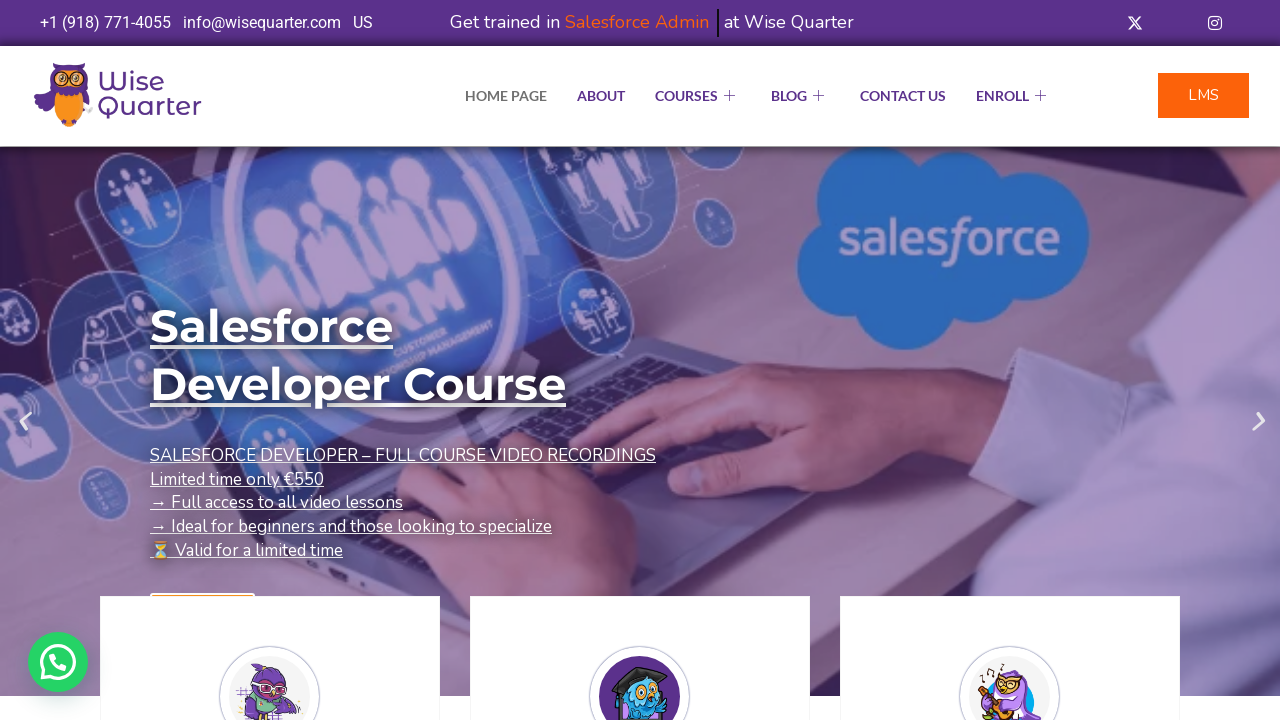